Tests mouse hover functionality by hovering over each image and verifying additional information is displayed

Starting URL: https://the-internet.herokuapp.com/hovers

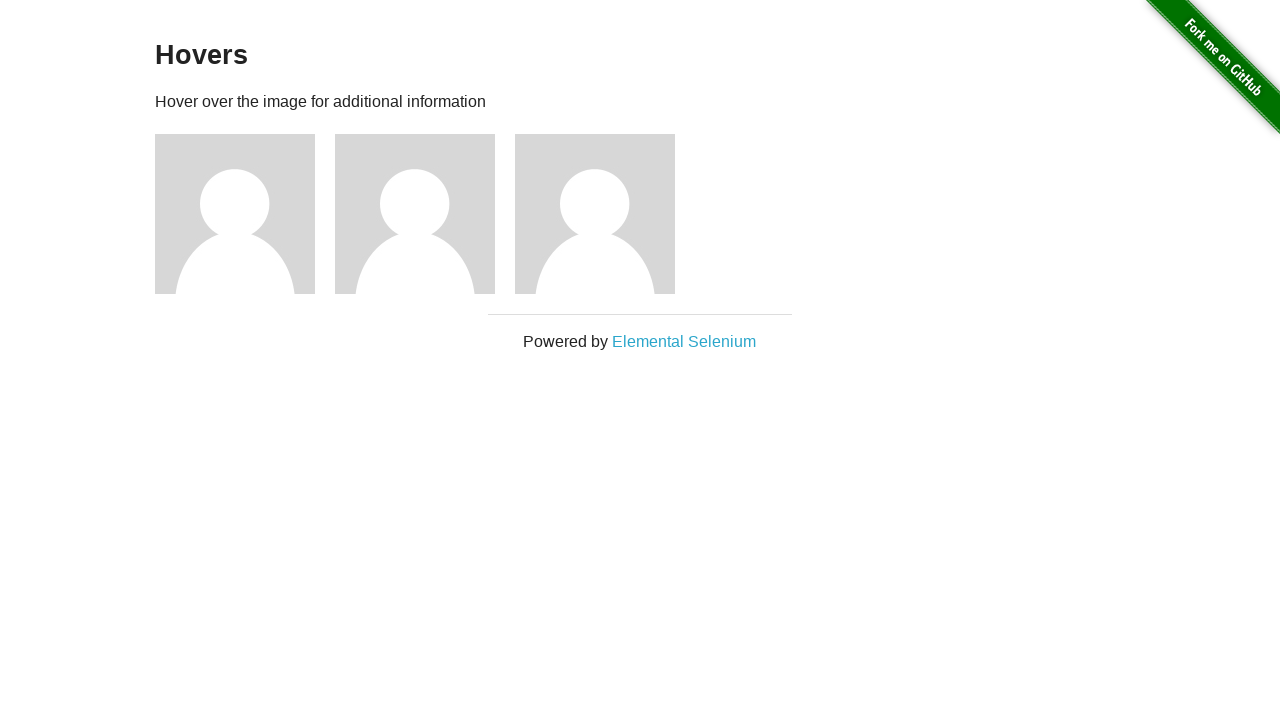

Hovered over first image at (245, 214) on .figure >> nth=0
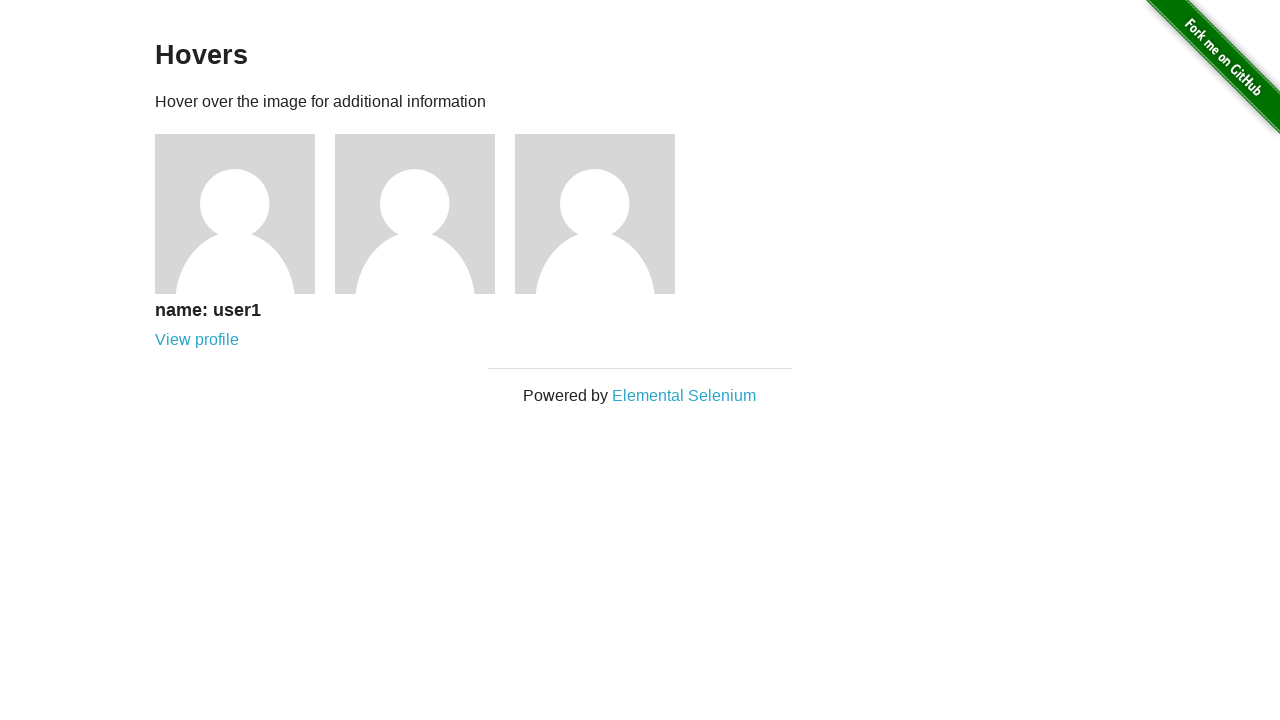

Verified figcaption is visible for first image
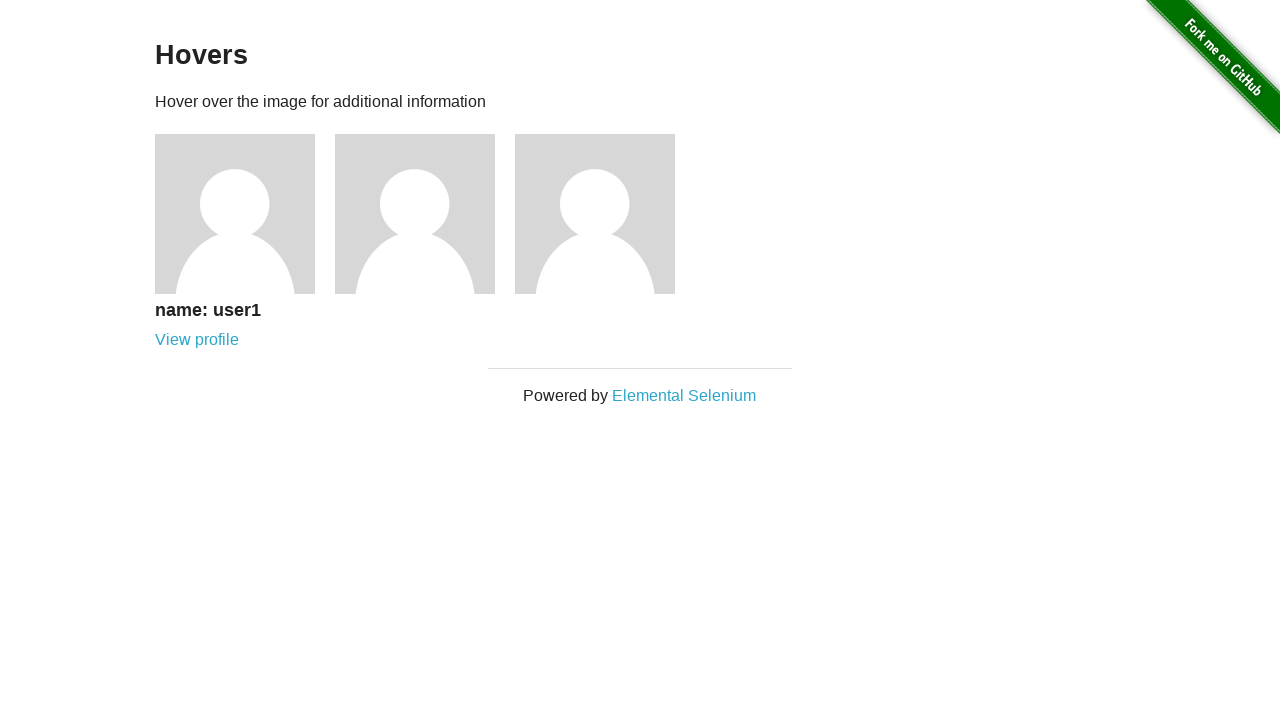

Hovered over second image at (425, 214) on .figure >> nth=1
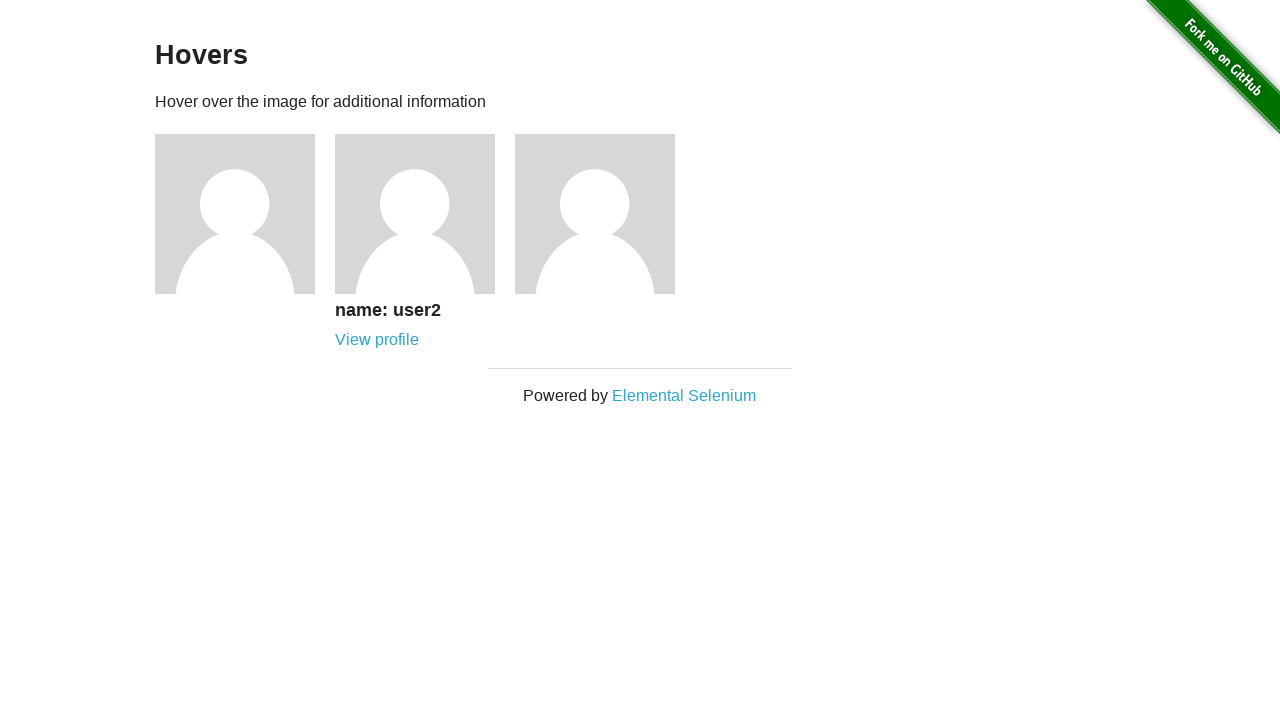

Verified figcaption is visible for second image
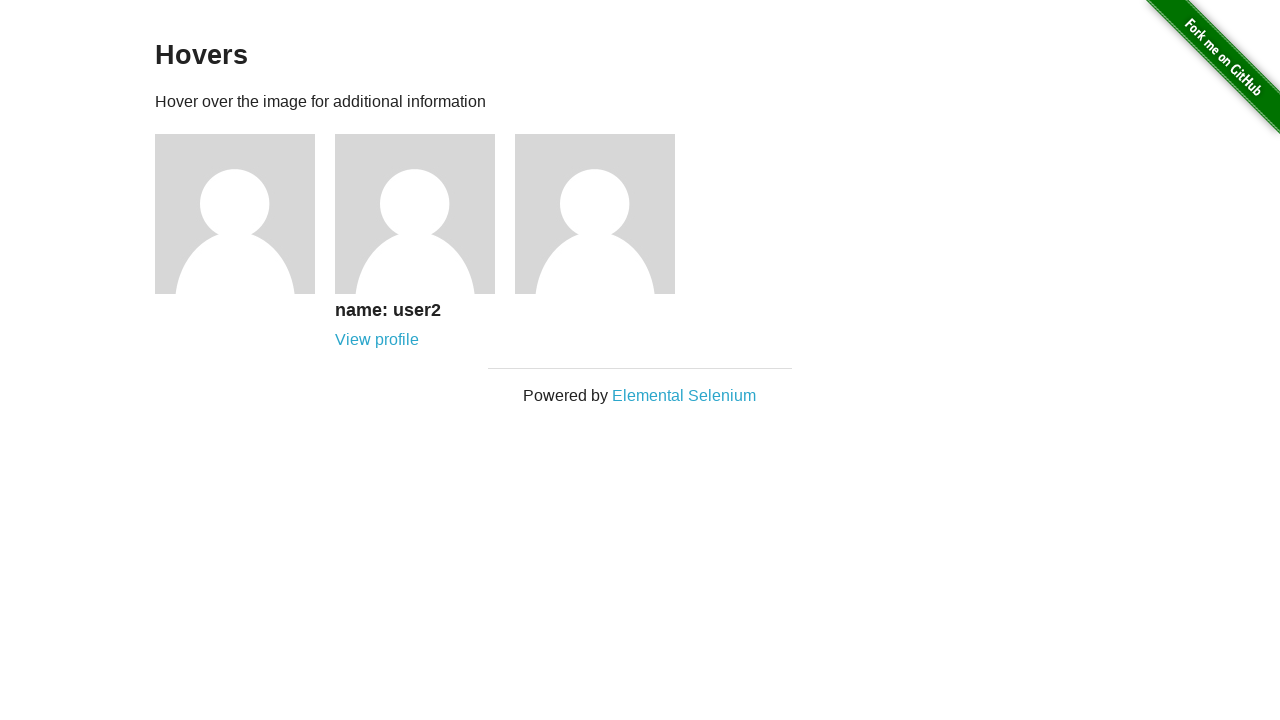

Hovered over third image at (605, 214) on .figure >> nth=2
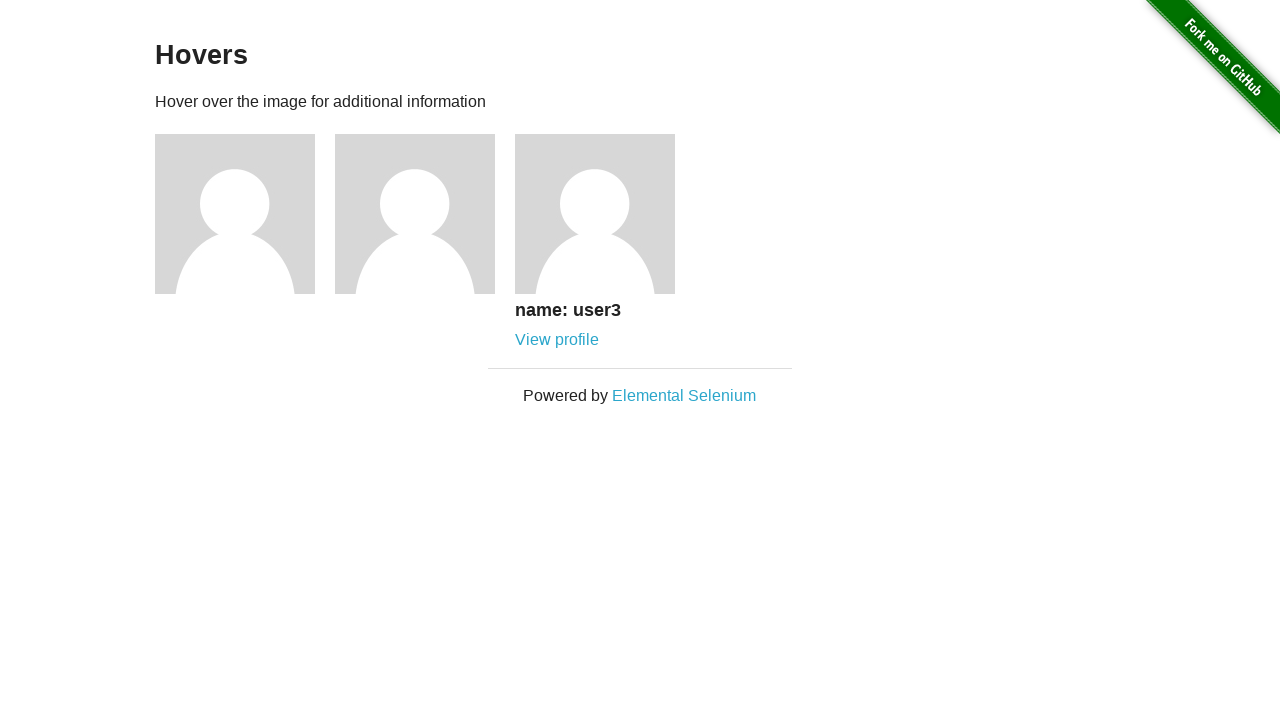

Verified figcaption is visible for third image
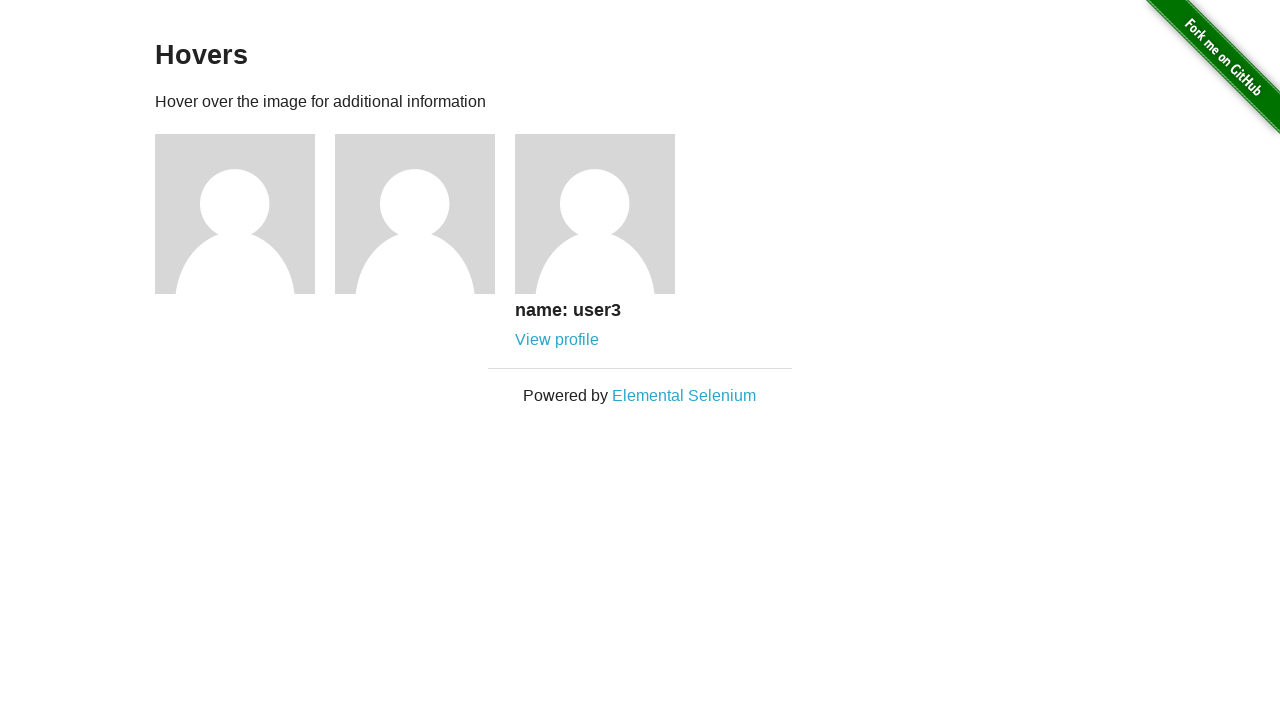

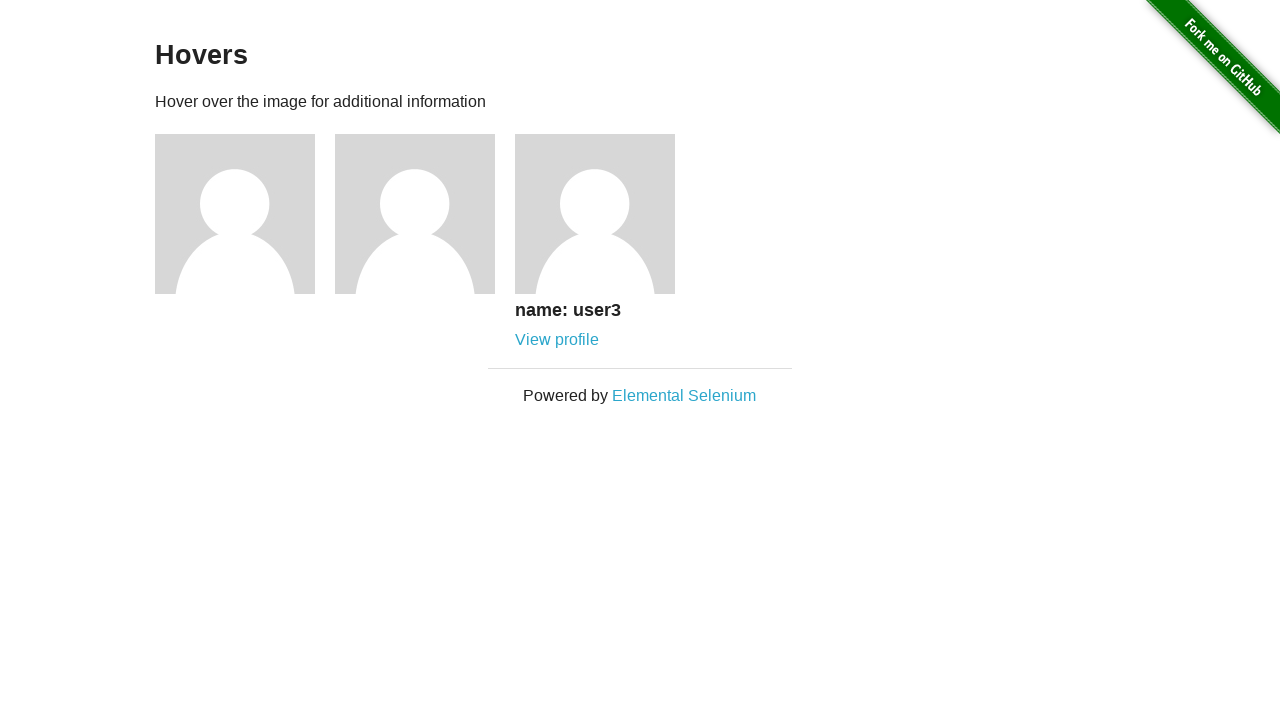